Navigates to the world clock page and verifies the presence of the city clocks table with multiple rows and cells

Starting URL: https://www.timeanddate.com/worldclock/

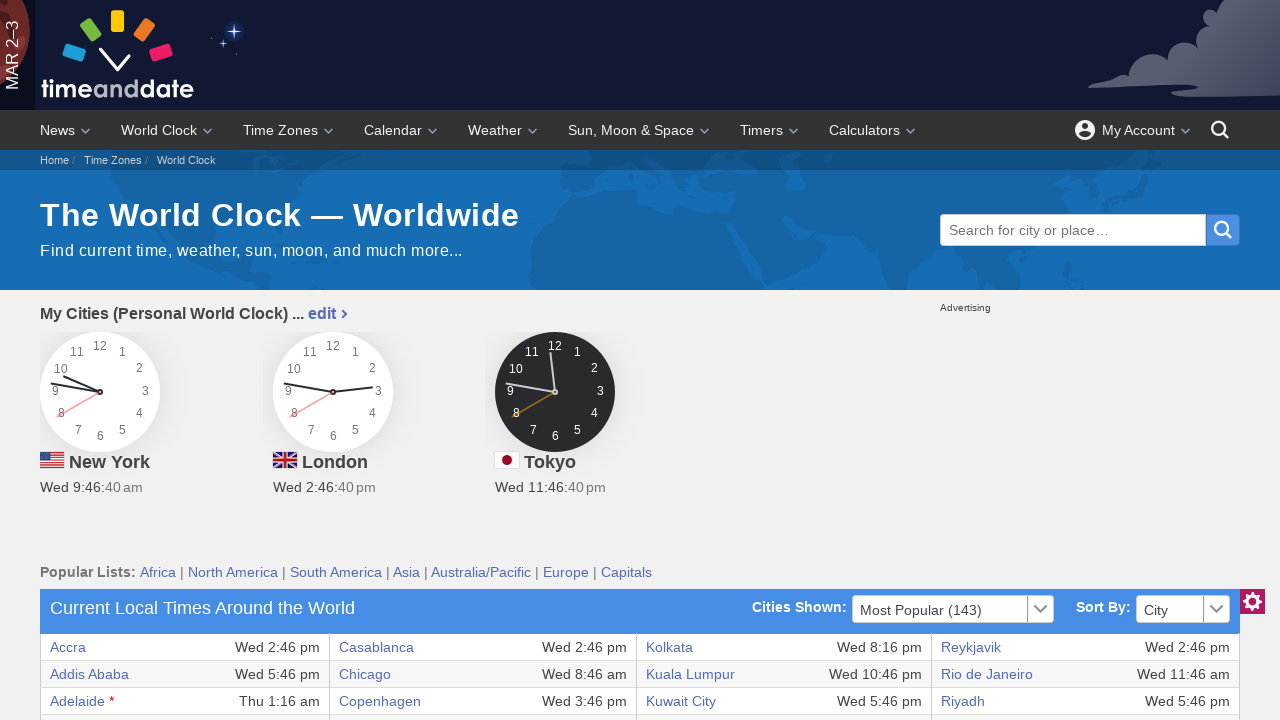

World clock table selector loaded
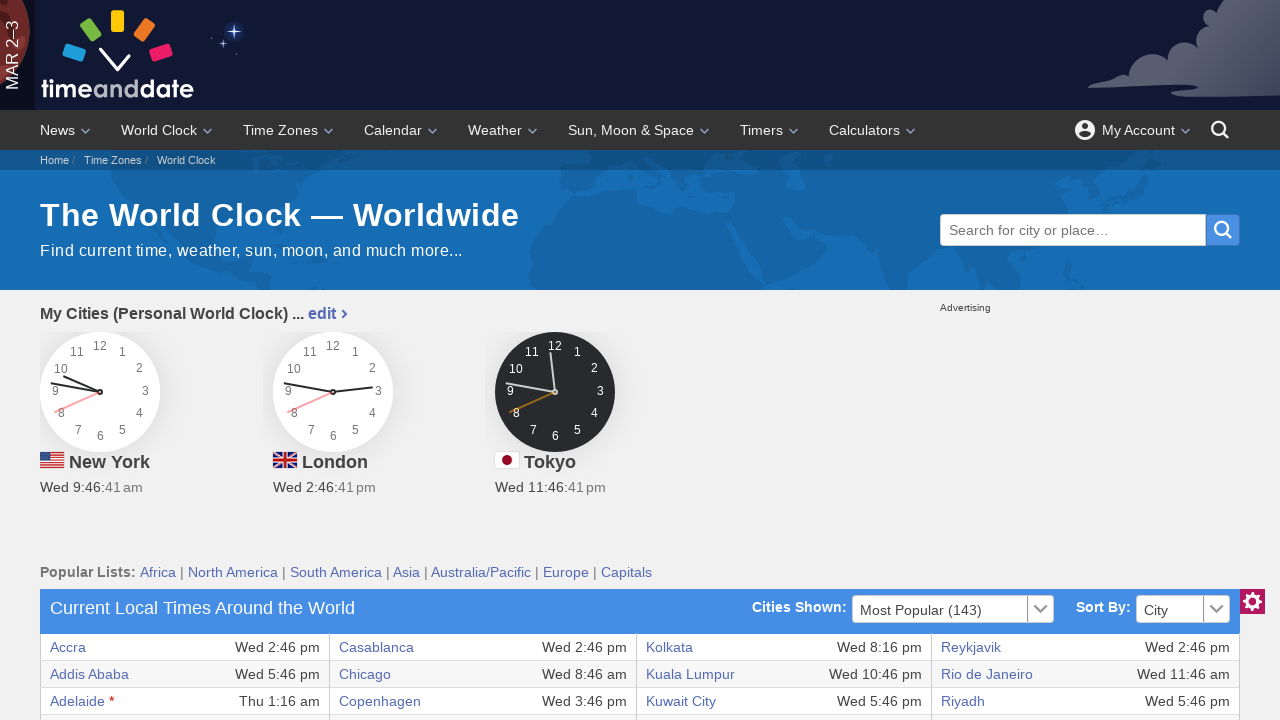

Located world clock table element
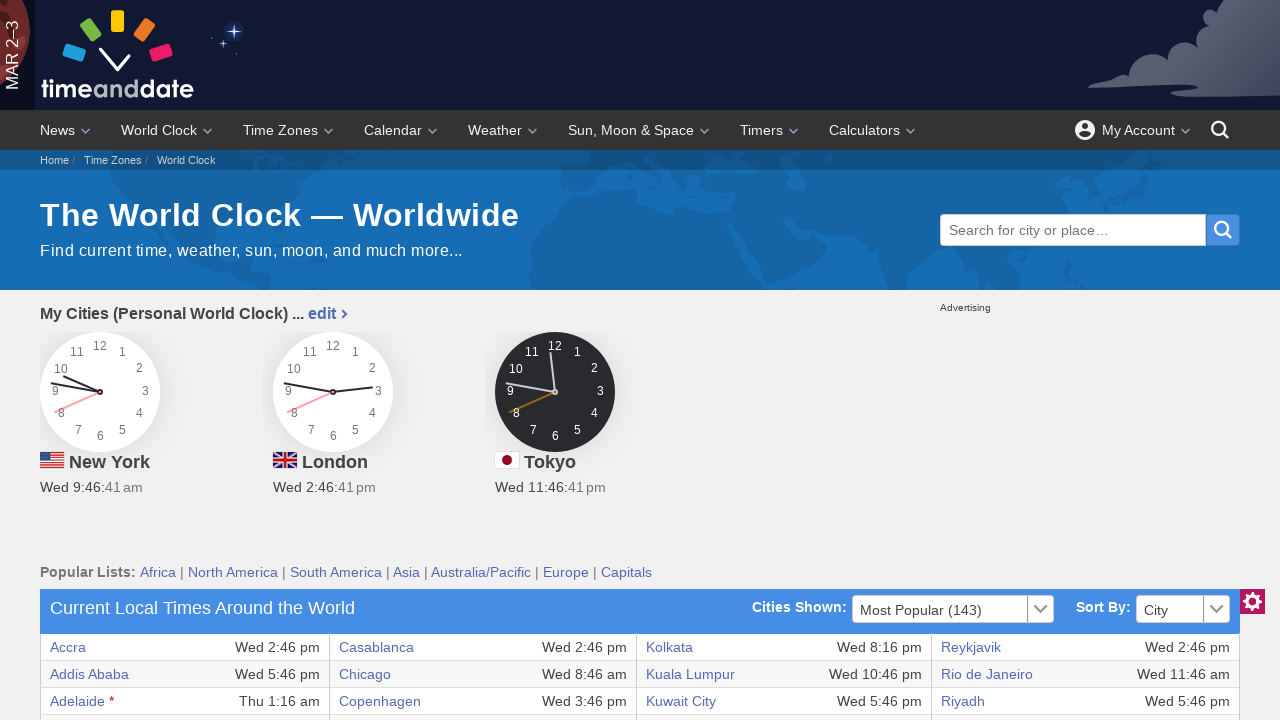

Retrieved 36 rows from table body
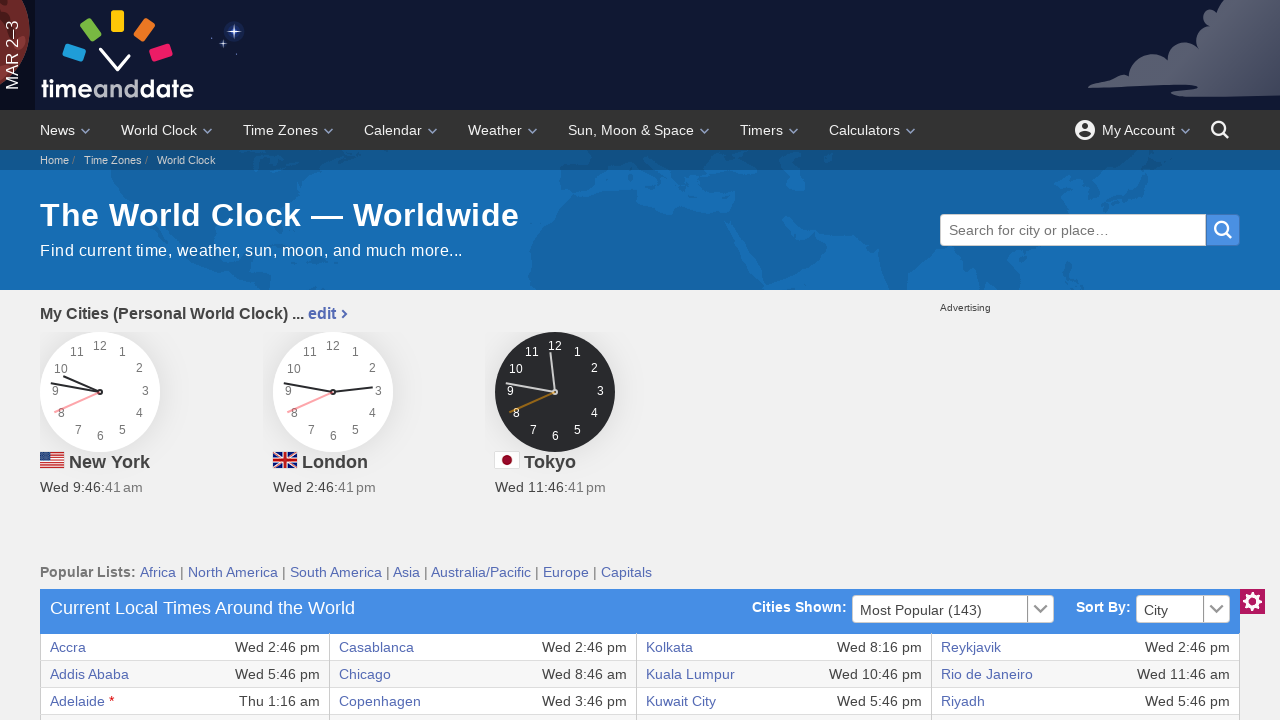

Asserted that world clock table has rows
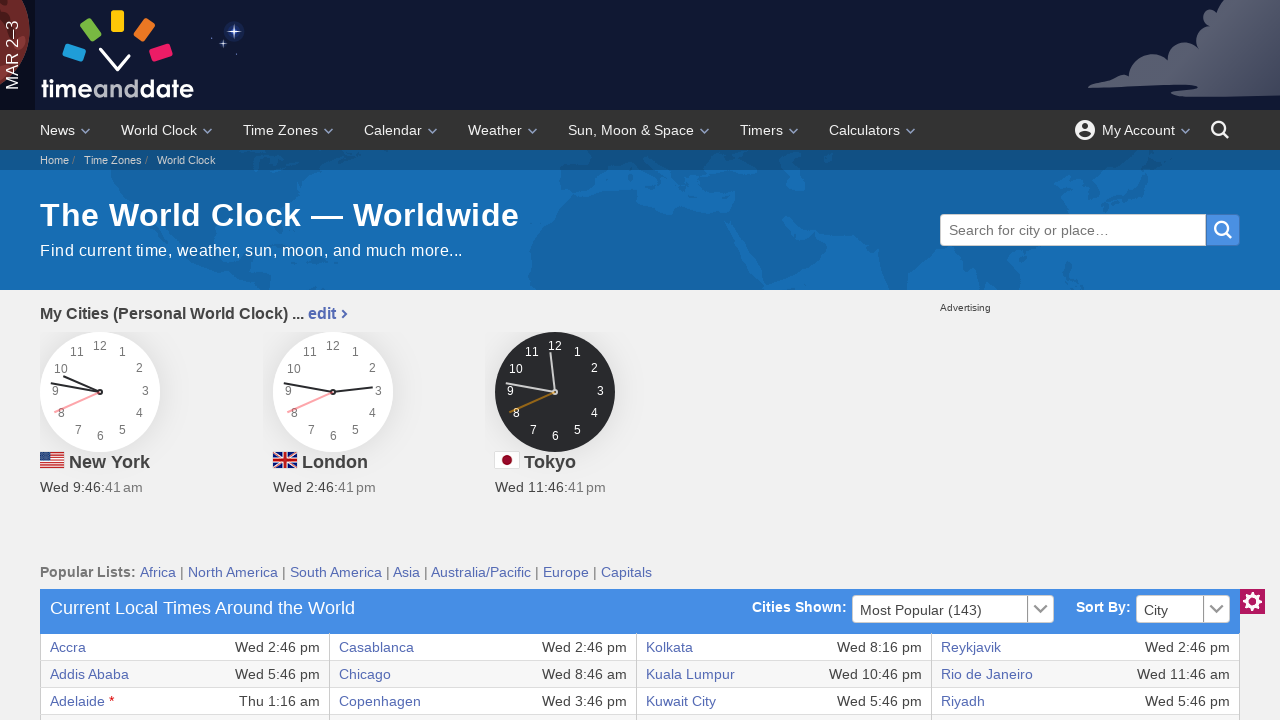

Retrieved 8 cells from first table row
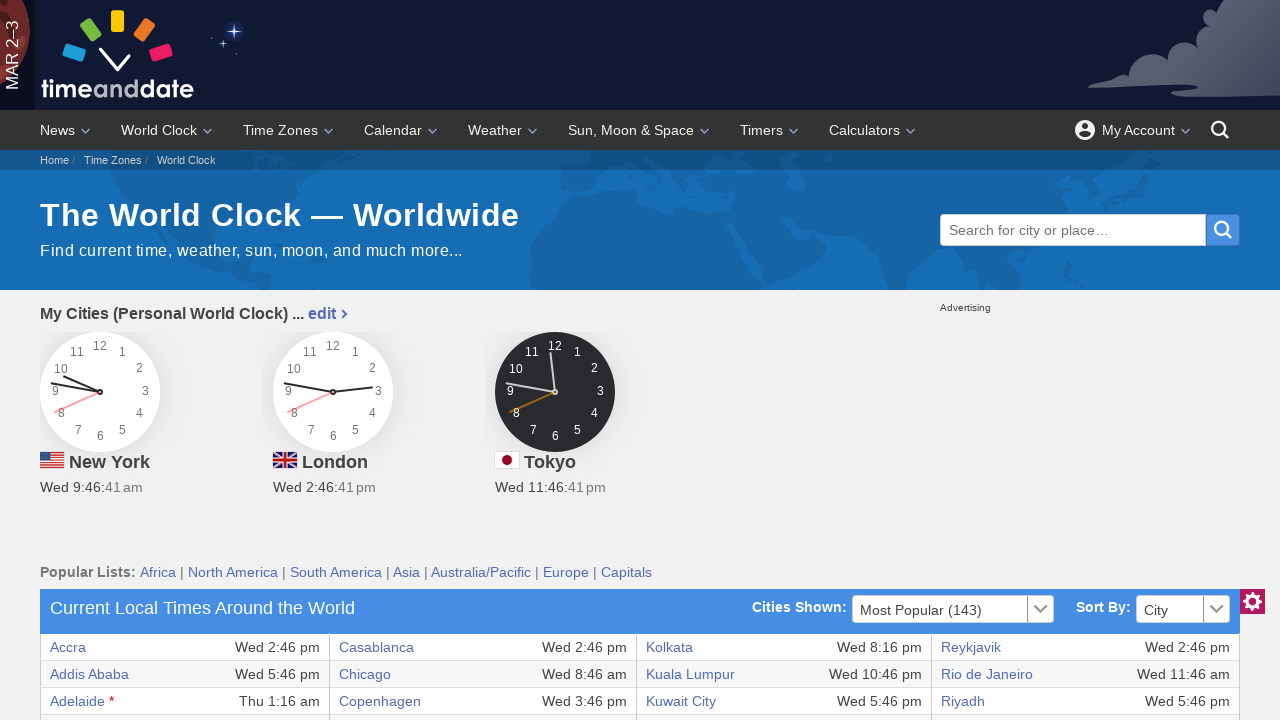

Asserted that first table row contains cells
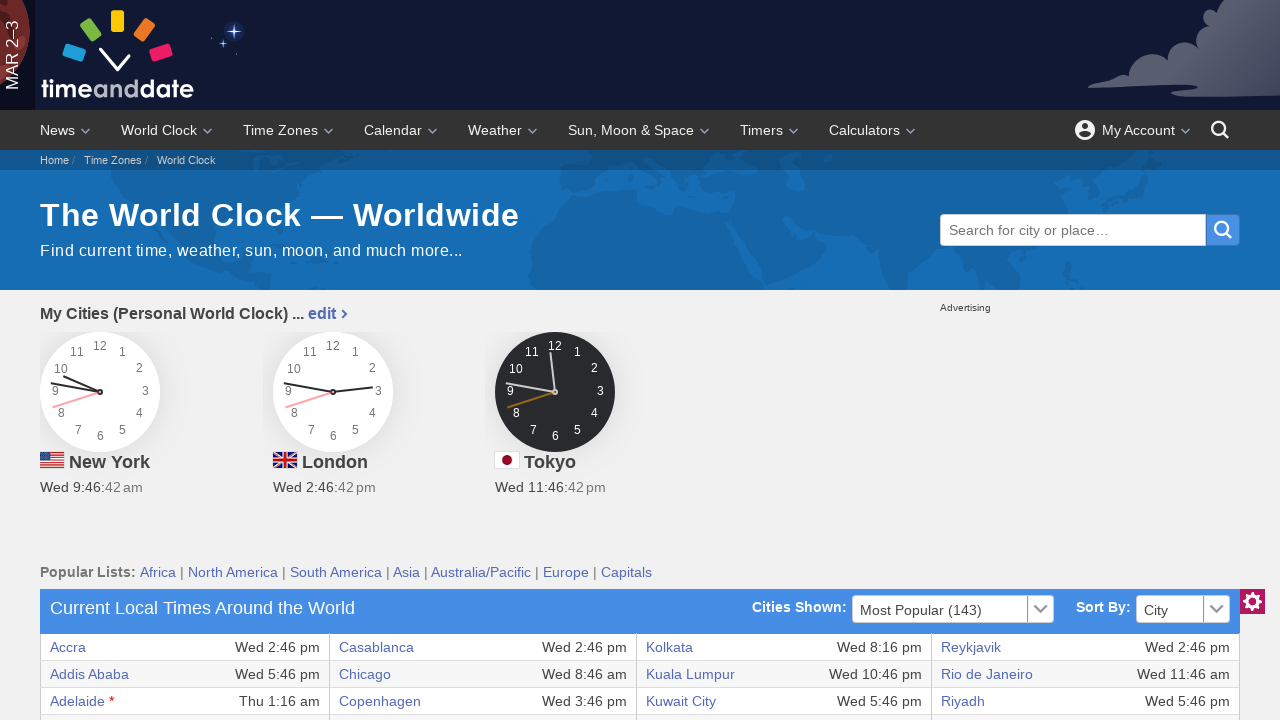

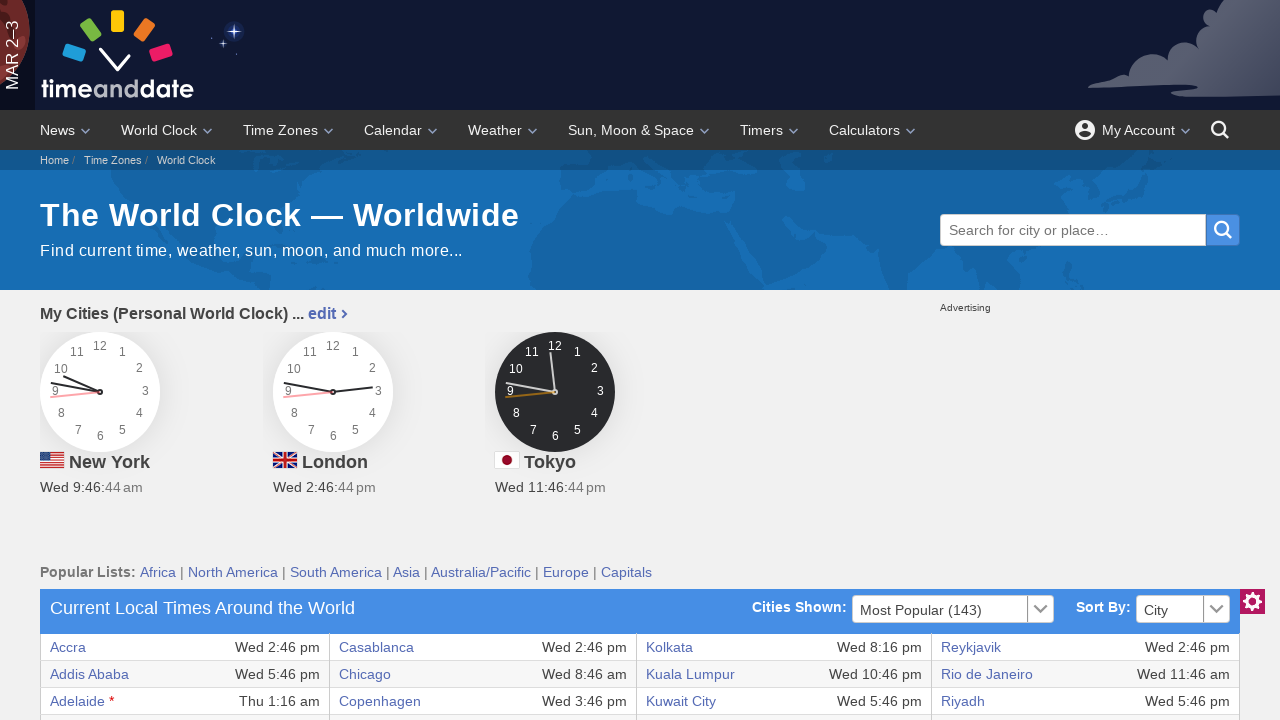